Tests a math challenge form by calculating a value, filling the answer, selecting radio buttons and checkboxes, then submitting the form

Starting URL: http://suninjuly.github.io/math.html

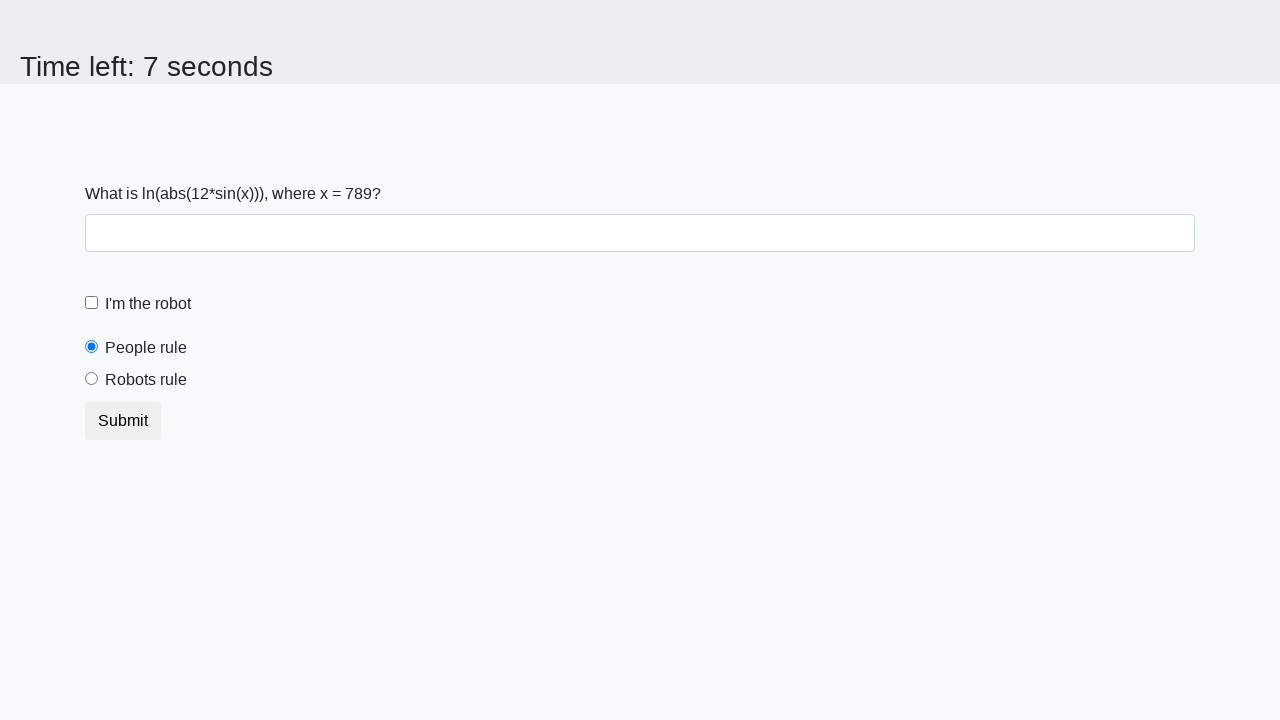

Located the input value element
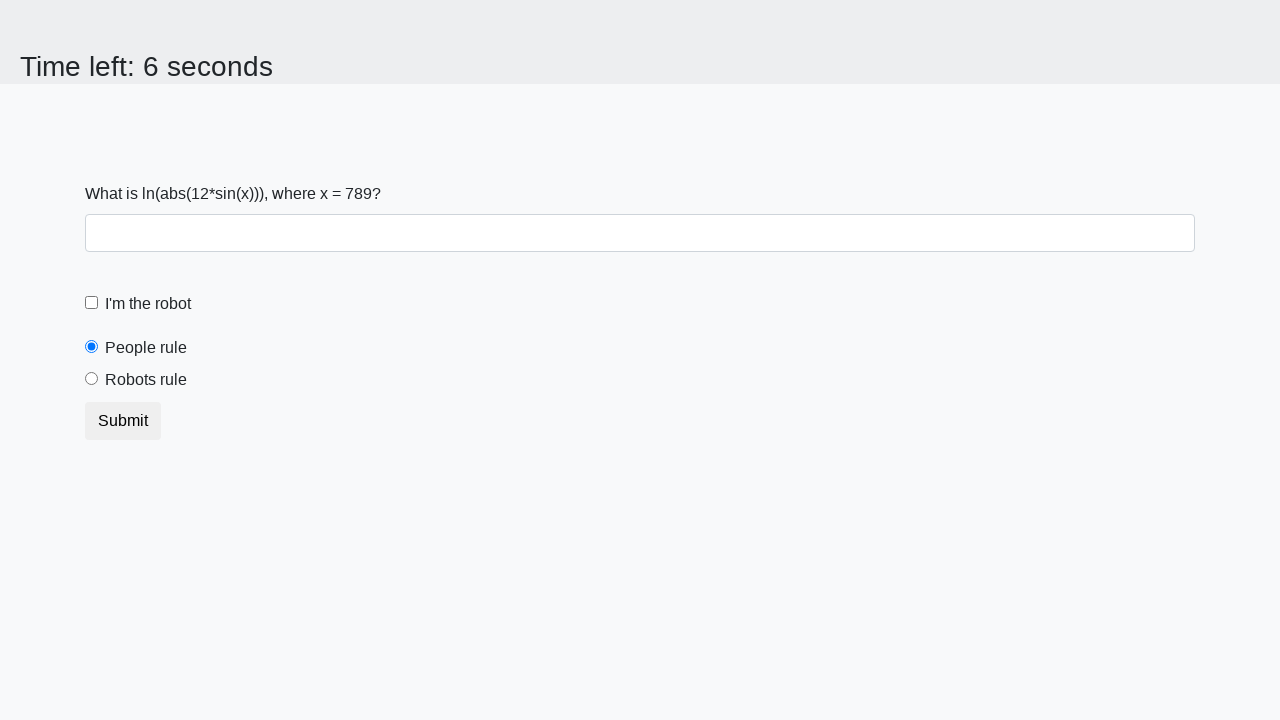

Retrieved input value: 789
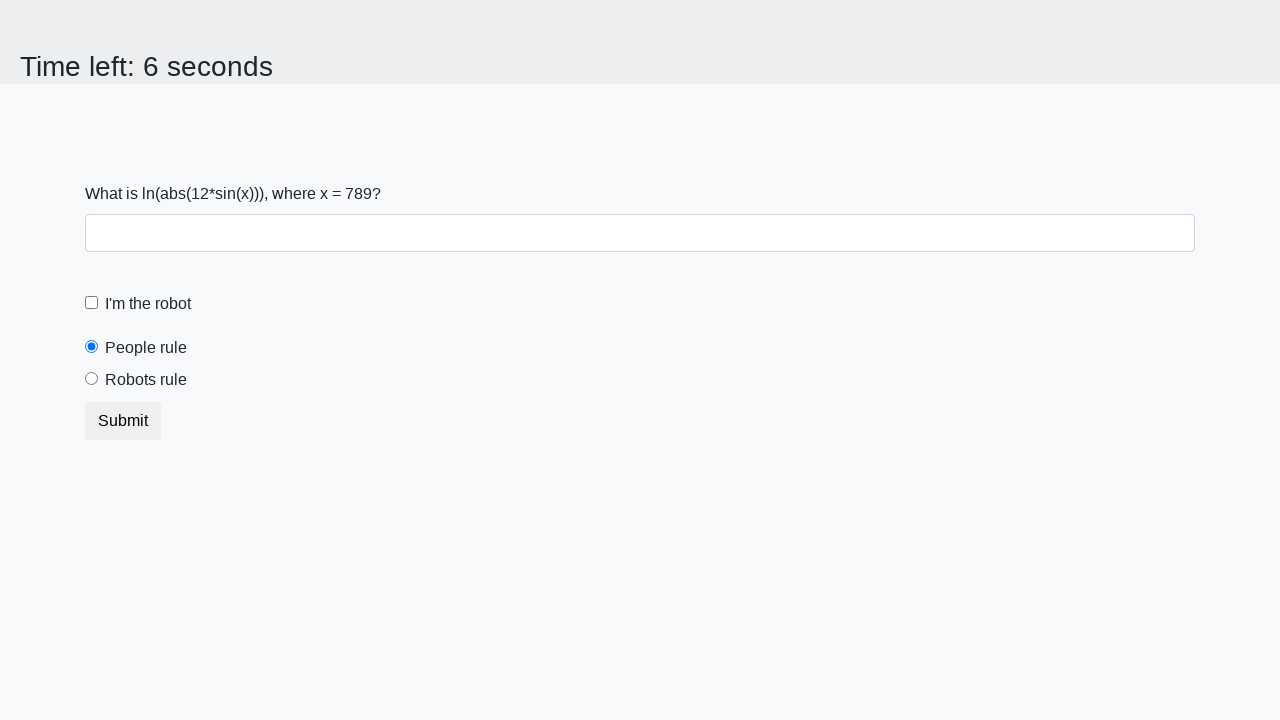

Calculated mathematical result: 1.6733512790708311
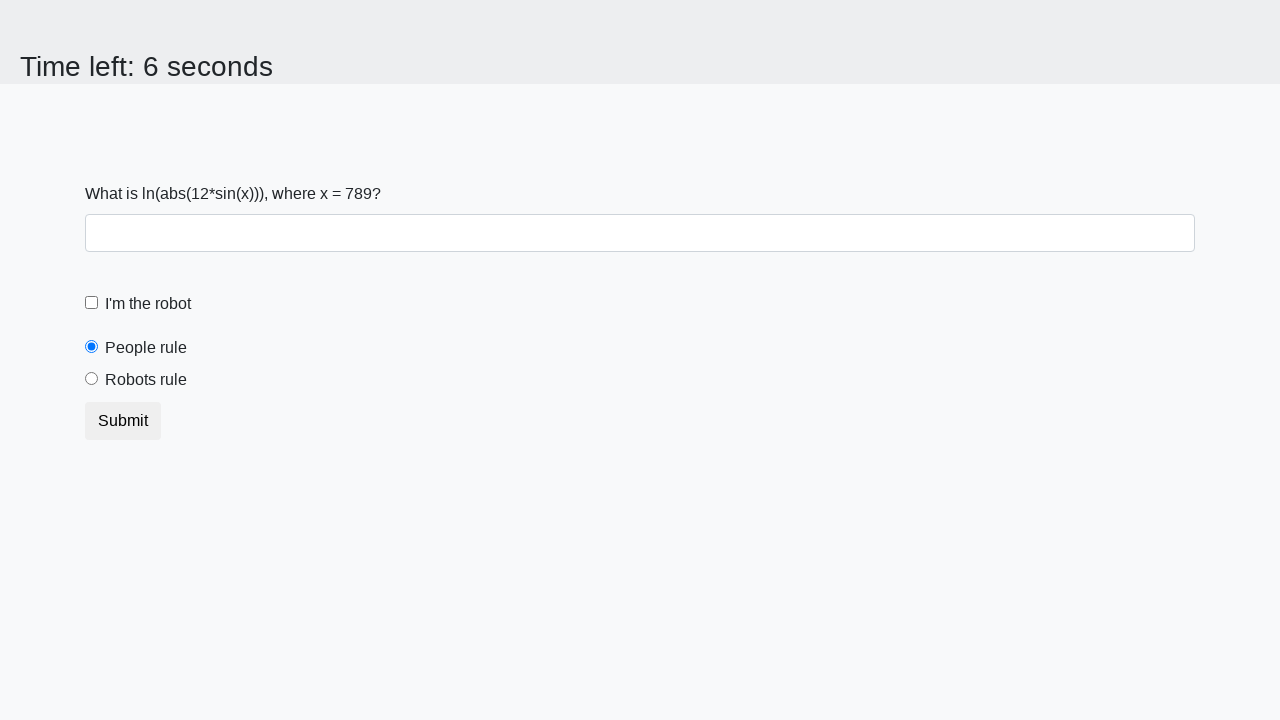

Filled the answer field with calculated value on input.form-control
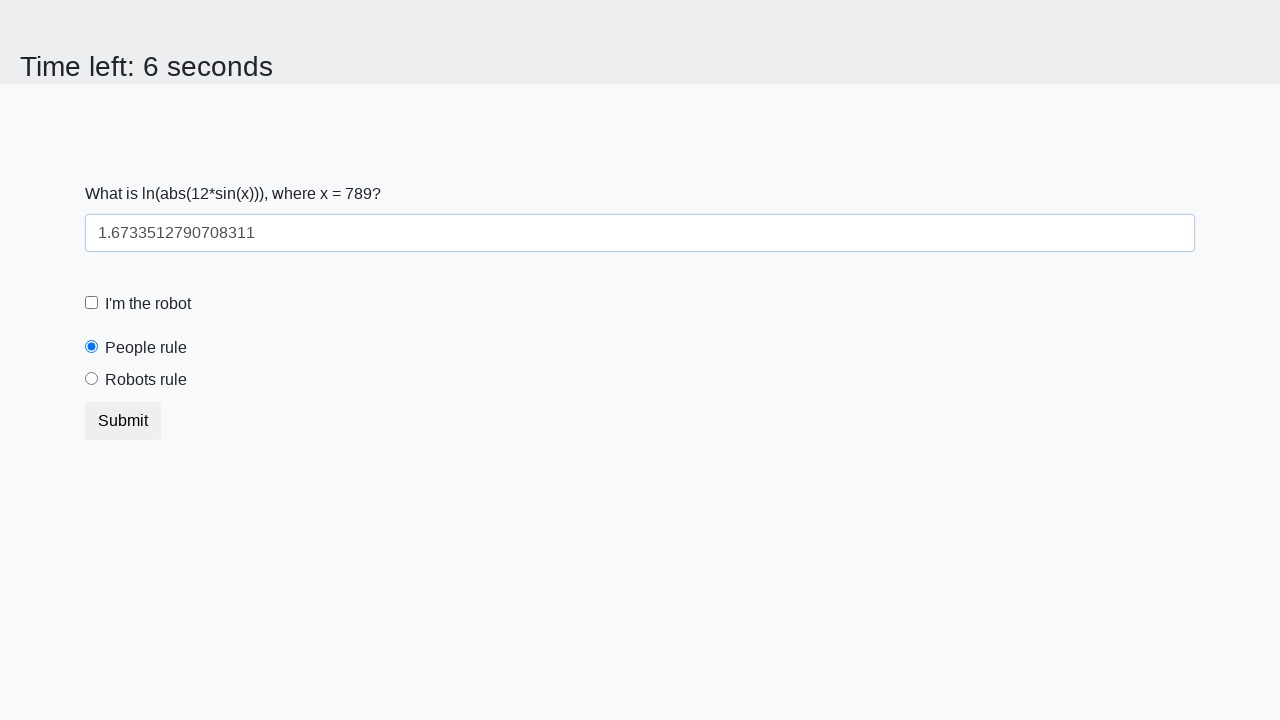

Clicked 'I'm a robot' checkbox at (148, 304) on label[for='robotCheckbox']
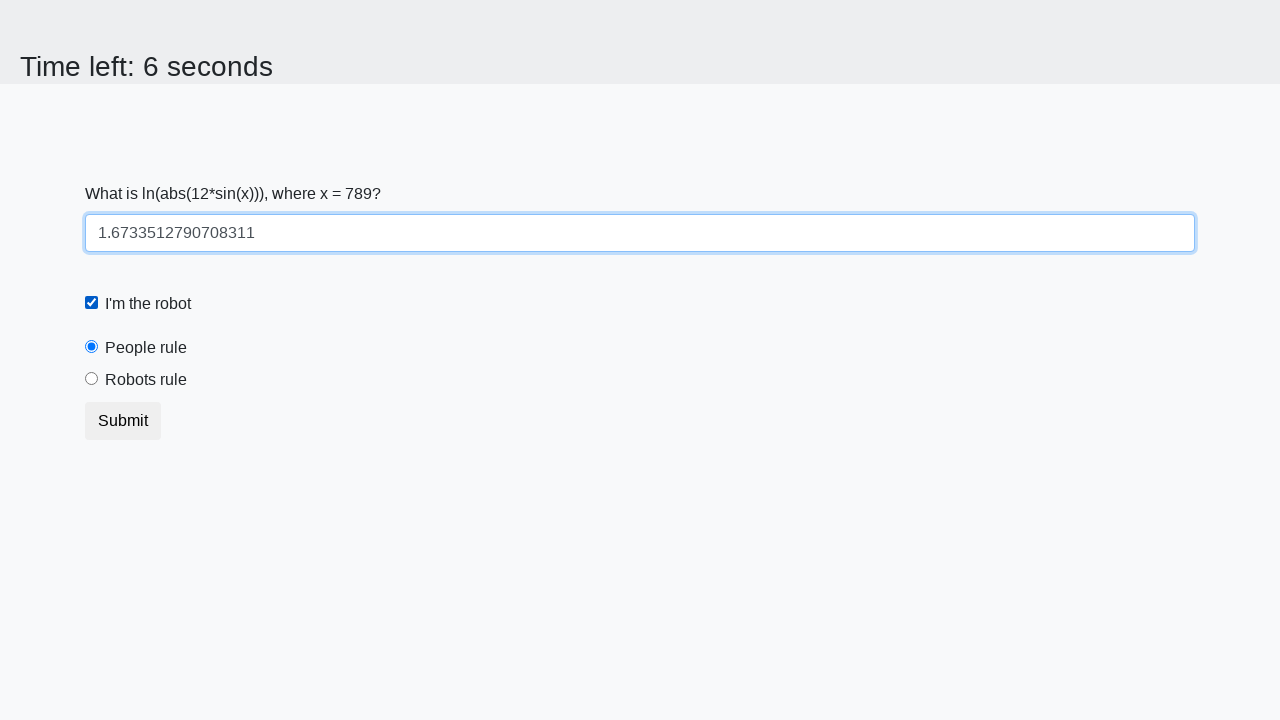

Selected 'Robots rule' radio button at (146, 380) on label[for='robotsRule']
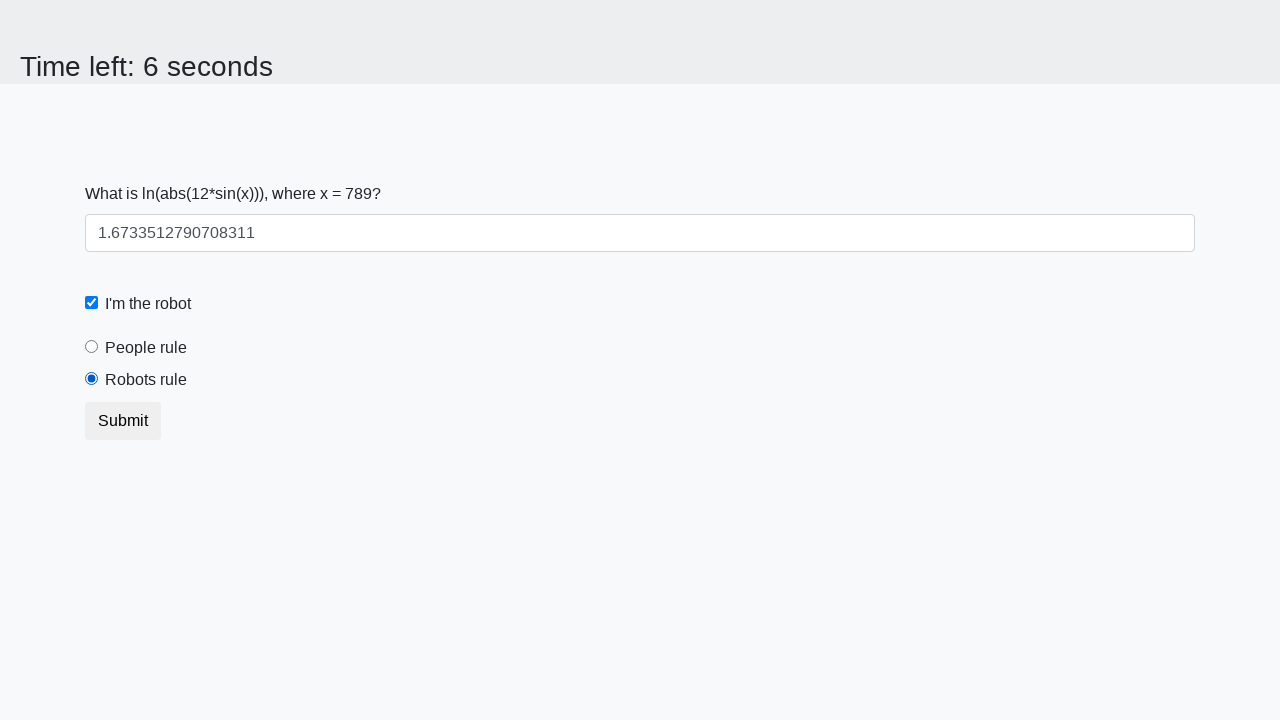

Clicked submit button to submit the form at (123, 421) on button.btn
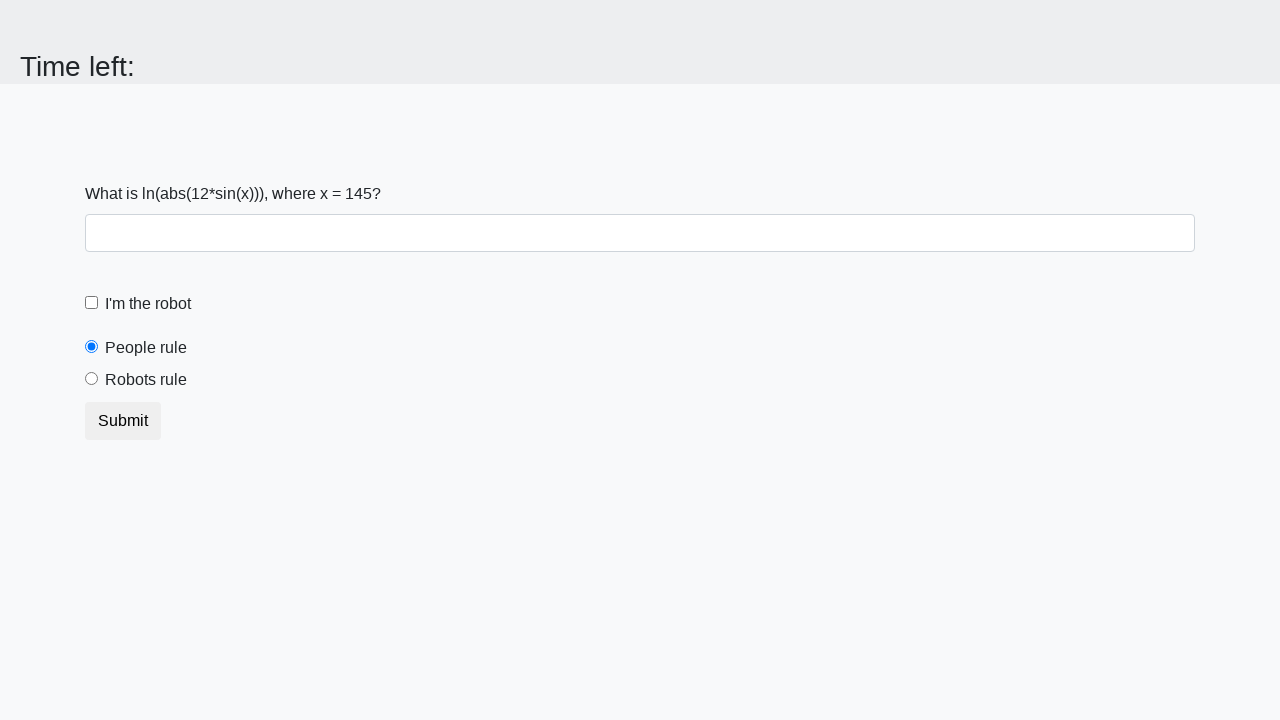

Waited 1 second for form submission to complete
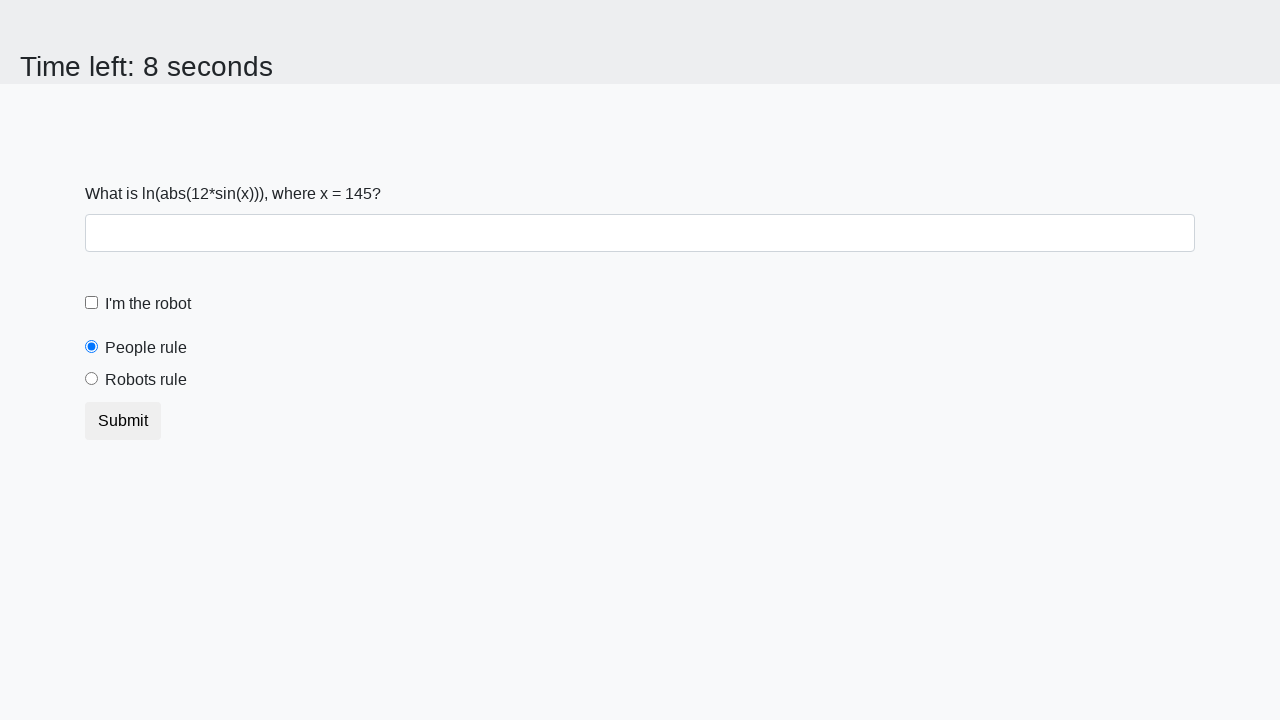

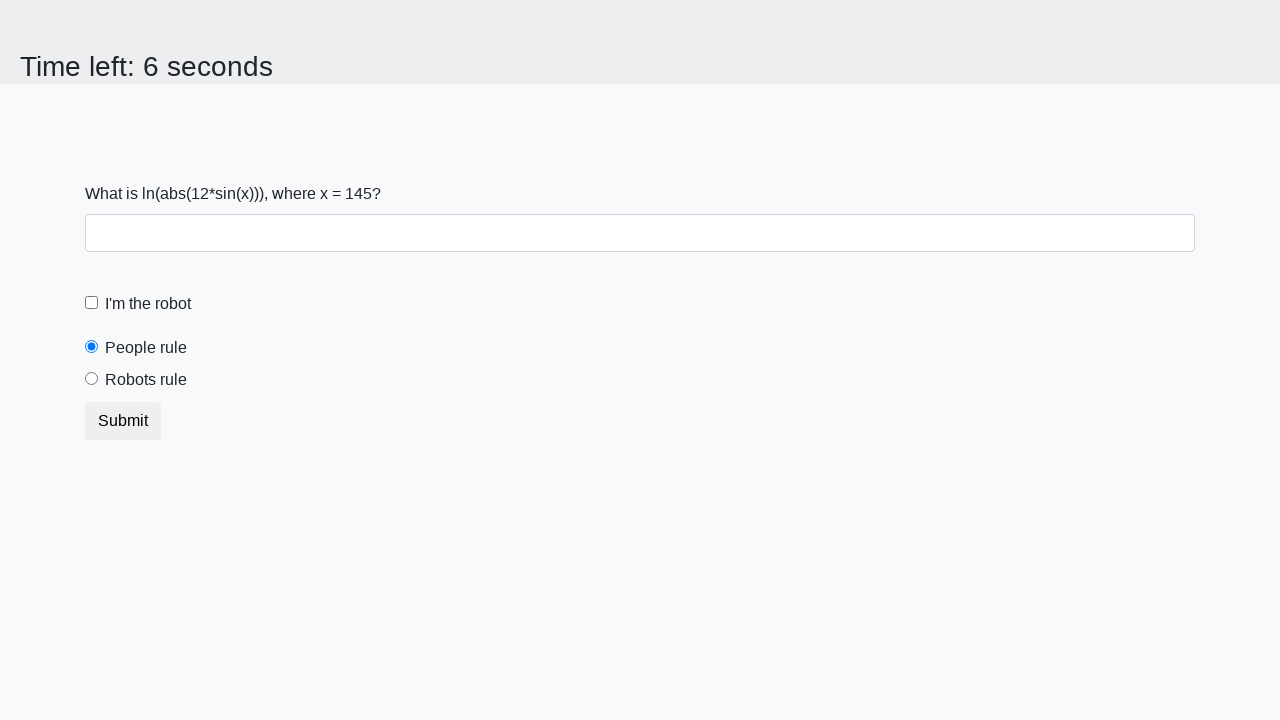